Tests a form with mathematical calculation by retrieving an attribute value, computing a result, and submitting the form with checkboxes

Starting URL: http://suninjuly.github.io/get_attribute.html

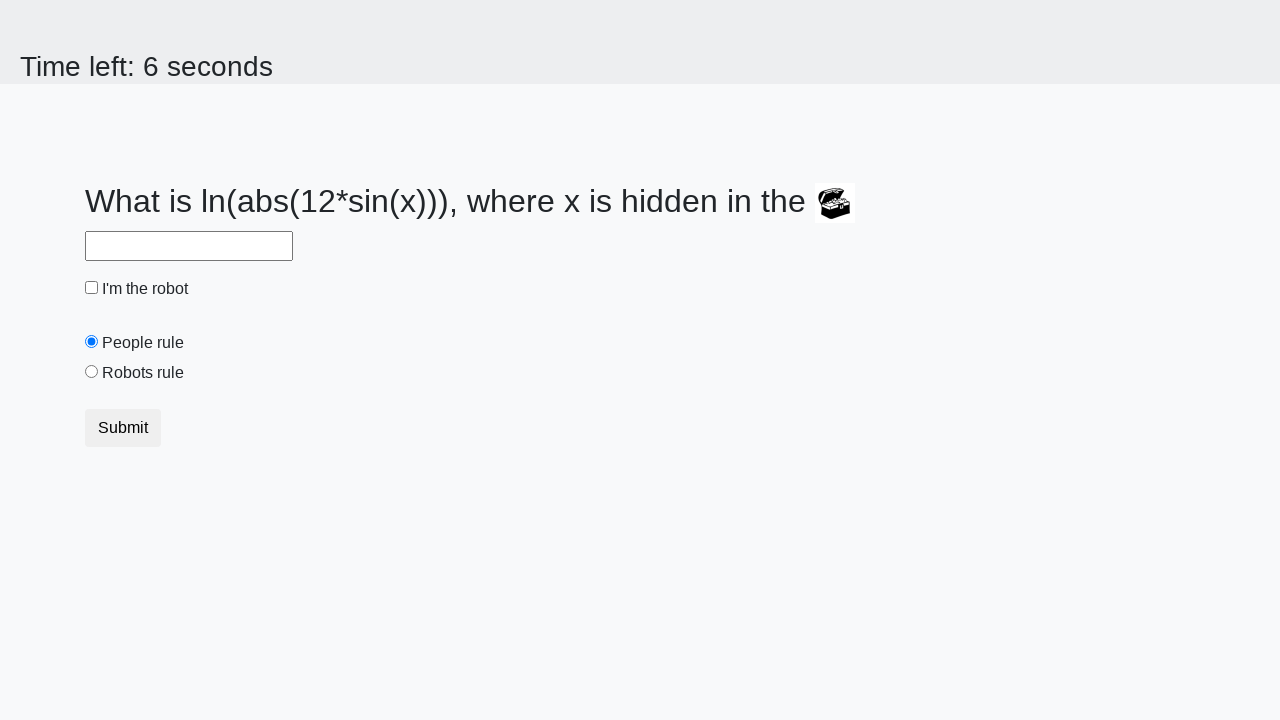

Located treasure element with ID 'treasure'
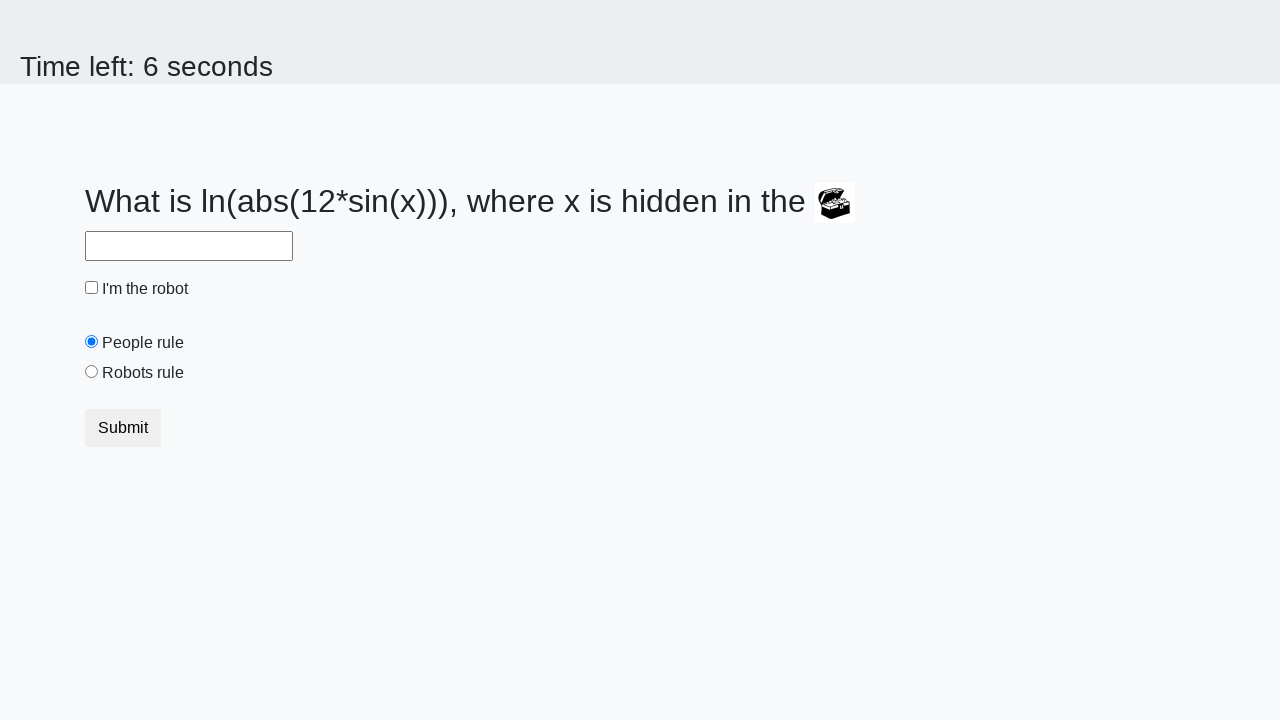

Retrieved 'valuex' attribute from treasure element, value: 33
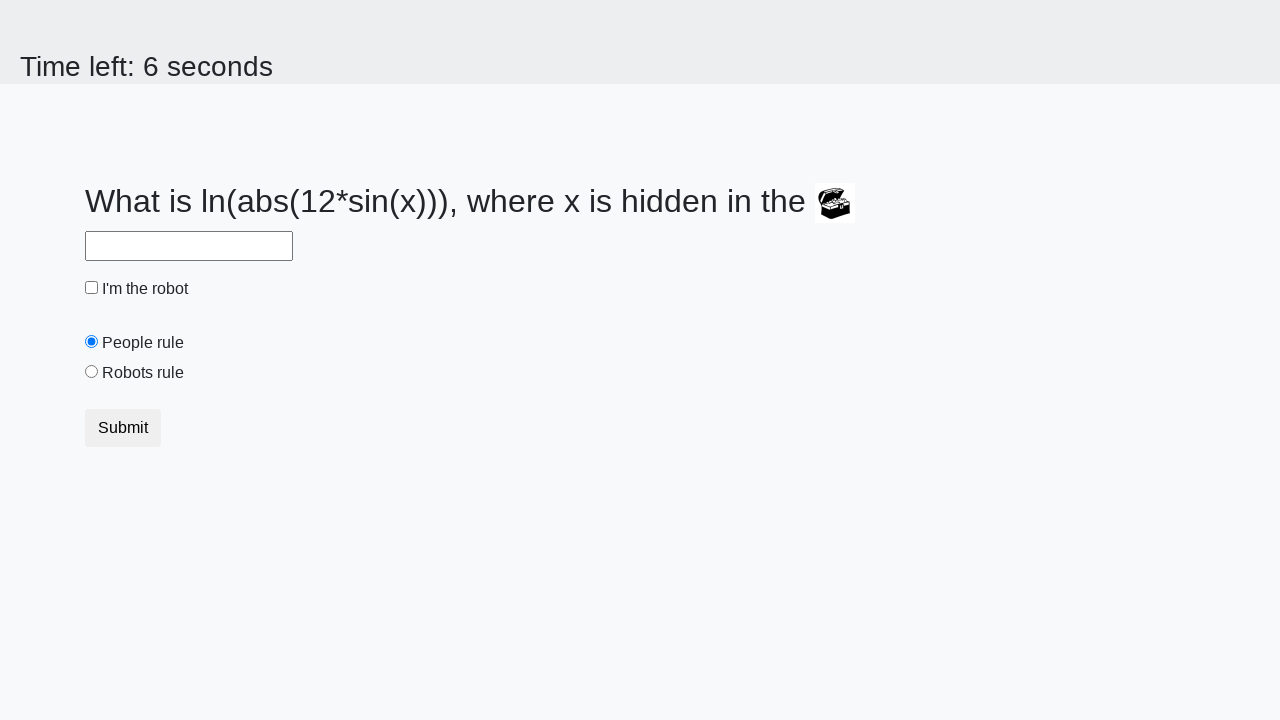

Calculated mathematical result using formula log(abs(12*sin(x))), result: 2.484818506010719
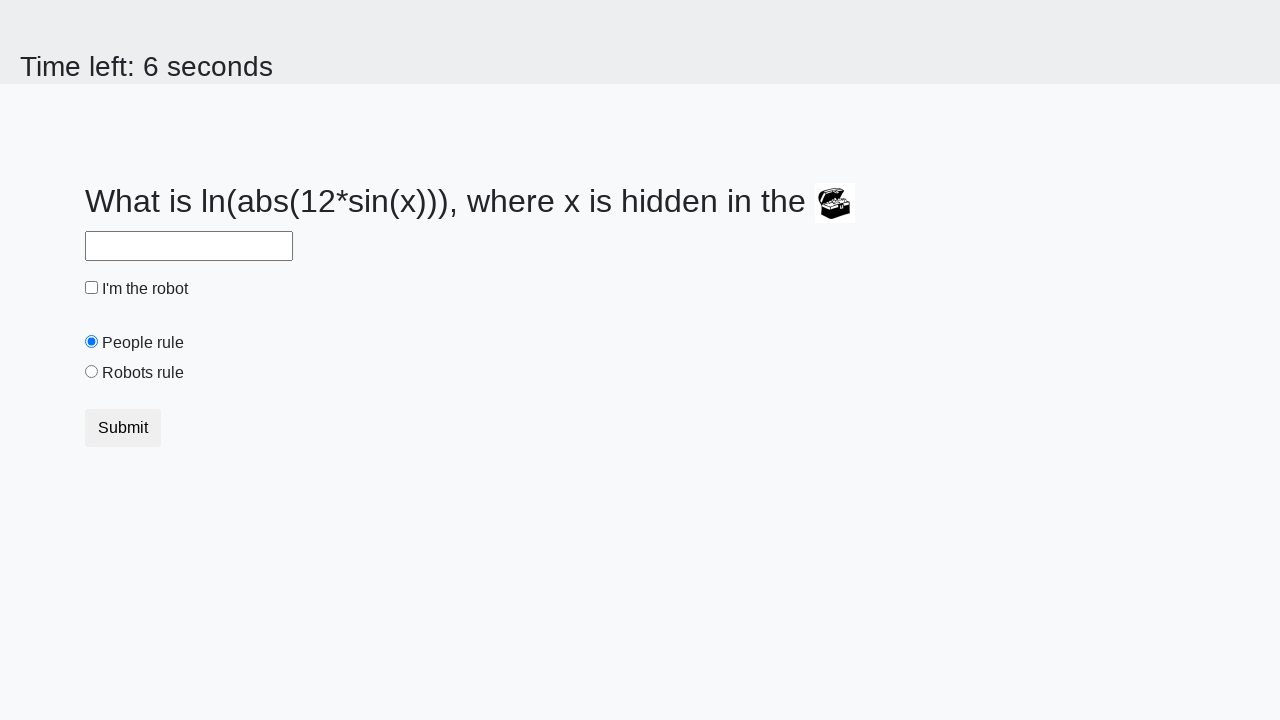

Filled answer field with calculated value: 2.484818506010719 on #answer
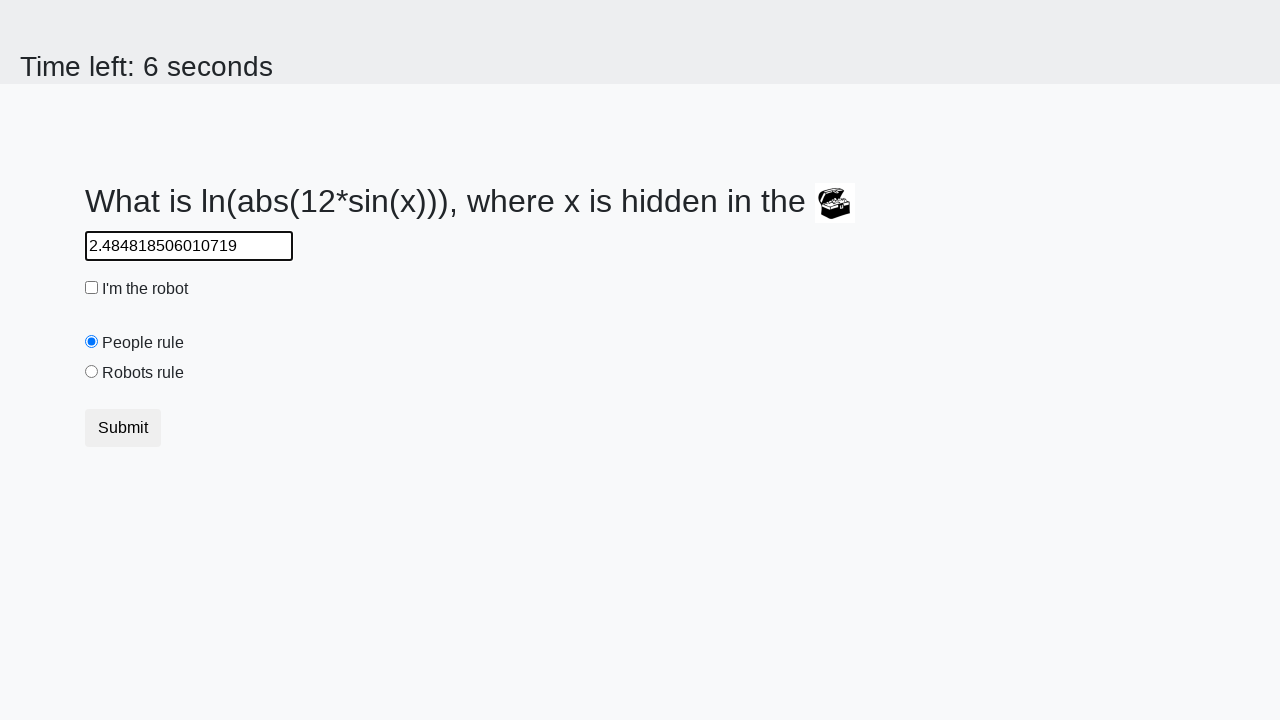

Clicked robot checkbox at (92, 288) on #robotCheckbox
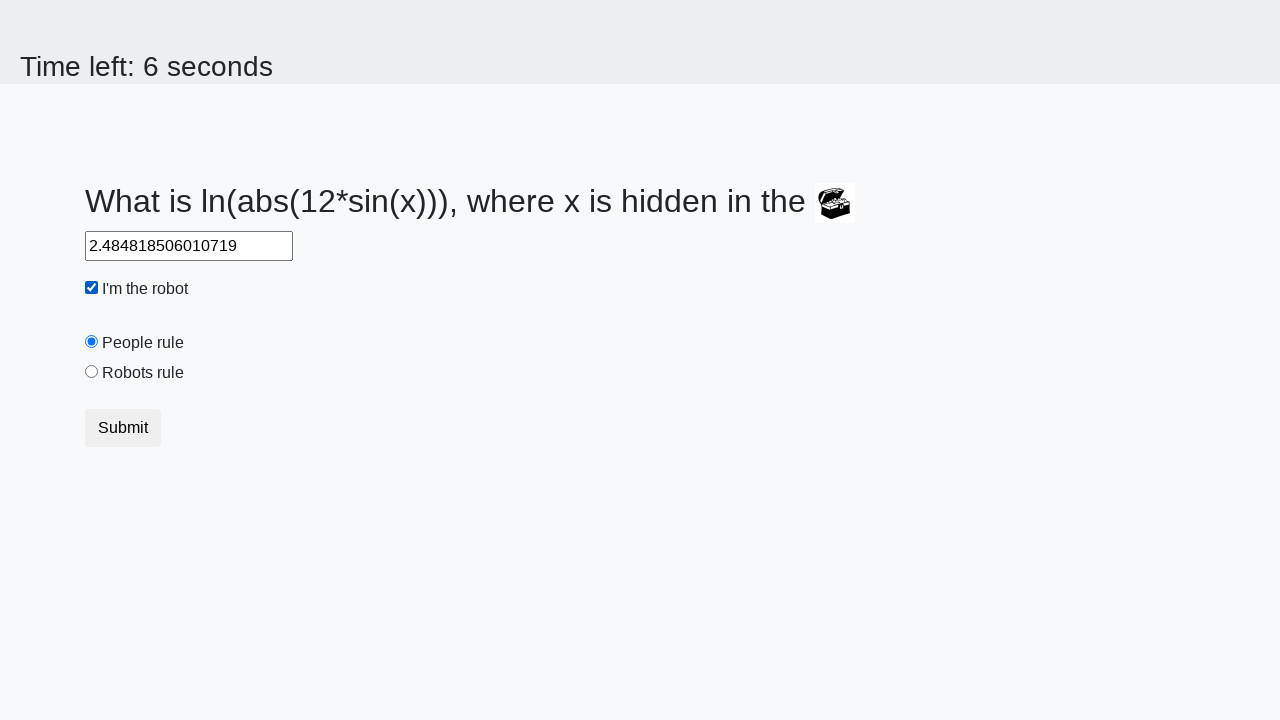

Clicked robots rule radio button at (92, 372) on #robotsRule
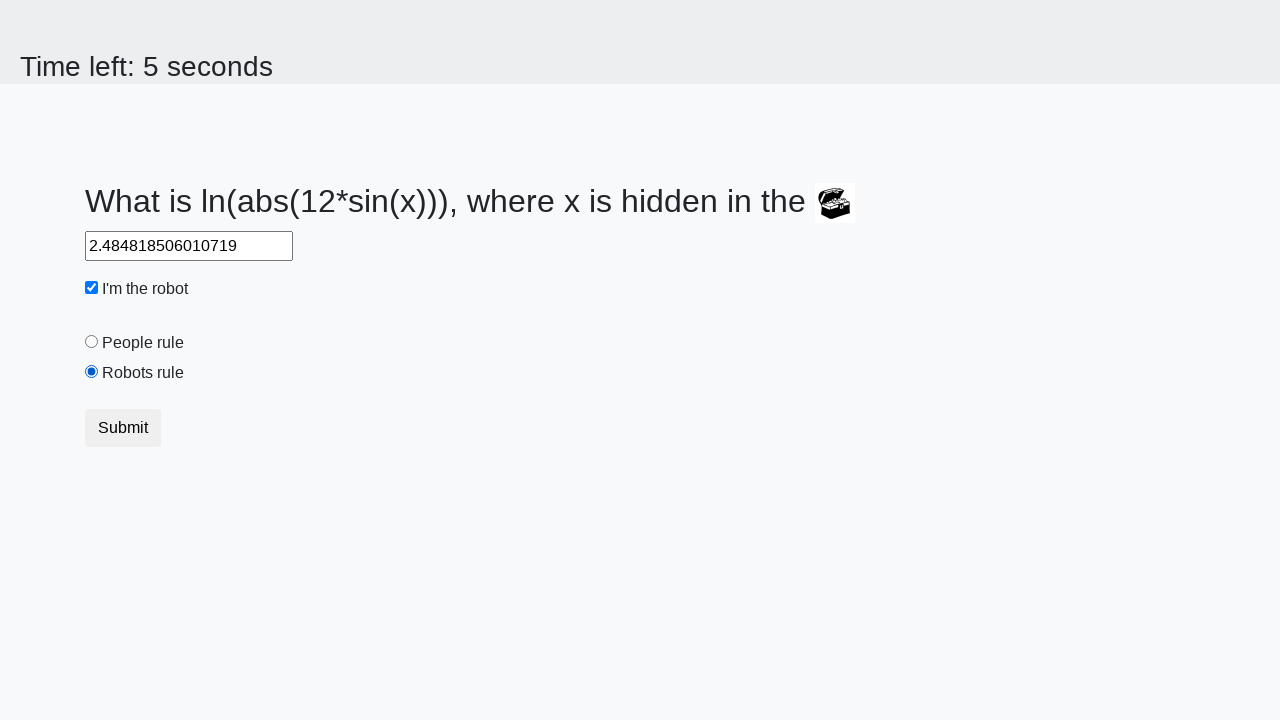

Clicked submit button to submit the form at (123, 428) on .btn-default
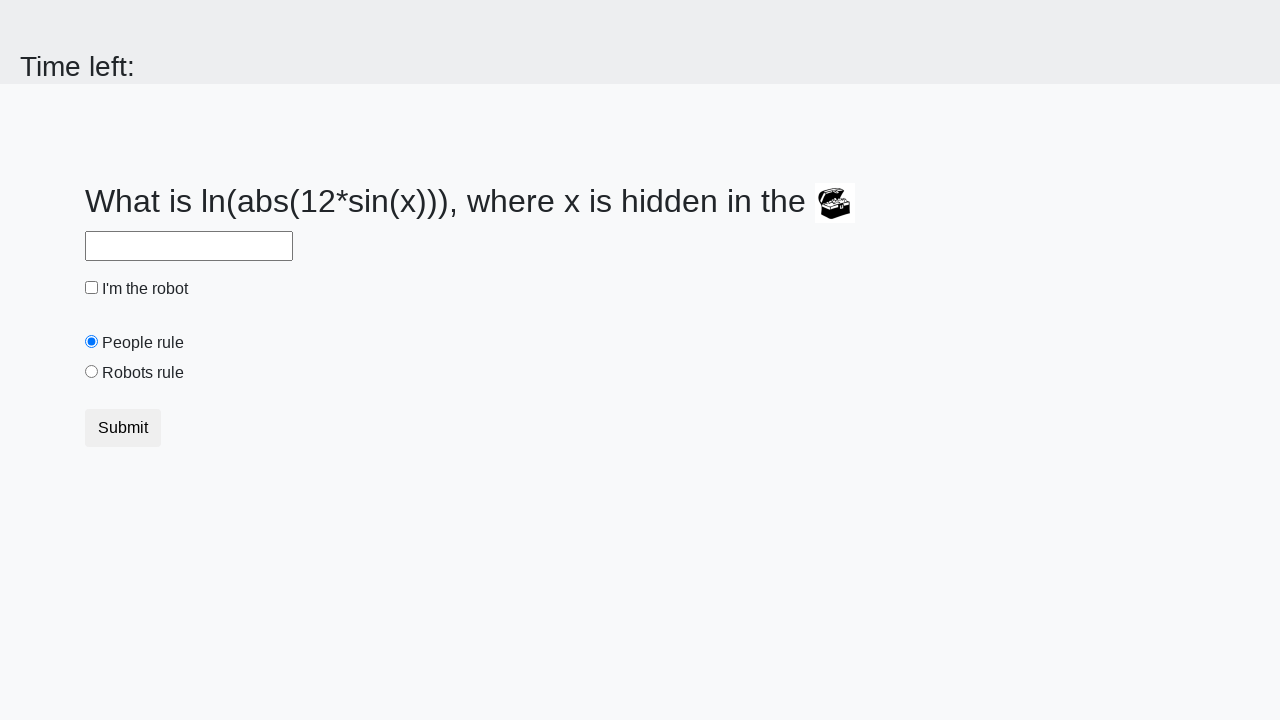

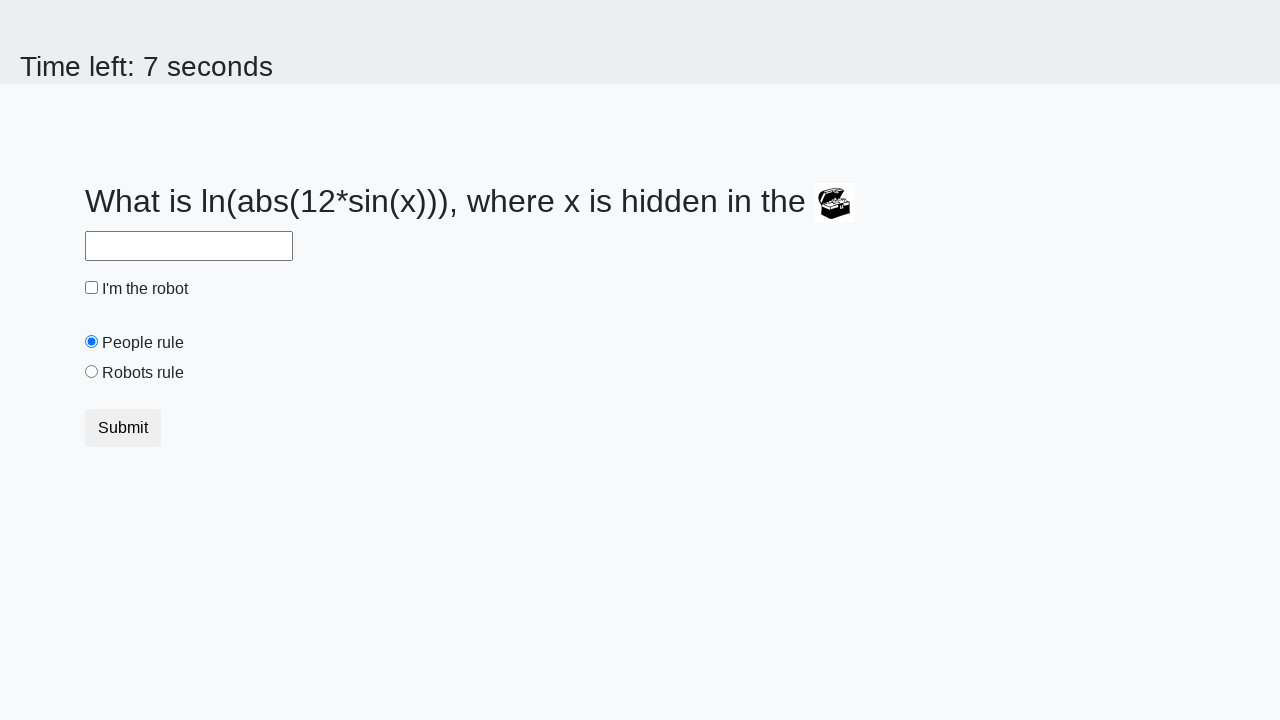